Navigates to OrangeHRM demo site and verifies that the login page is displayed by checking for the company branding logo

Starting URL: https://opensource-demo.orangehrmlive.com/

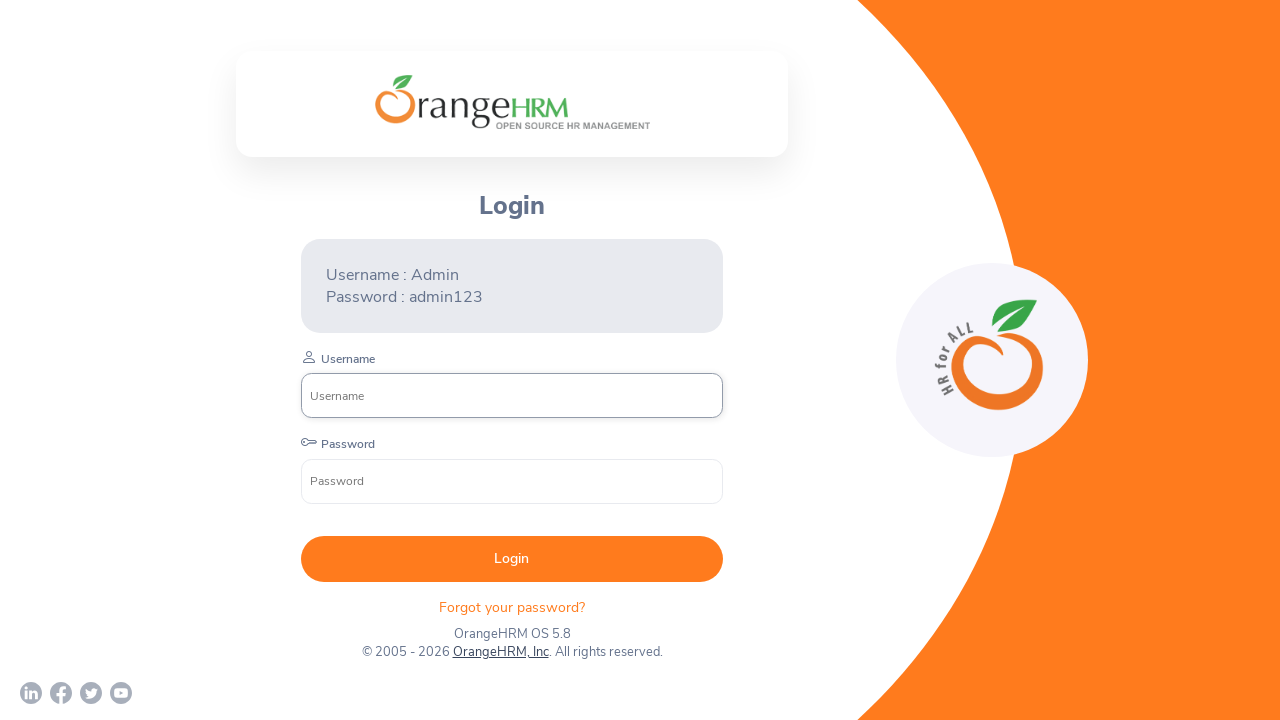

Navigated to OrangeHRM demo site
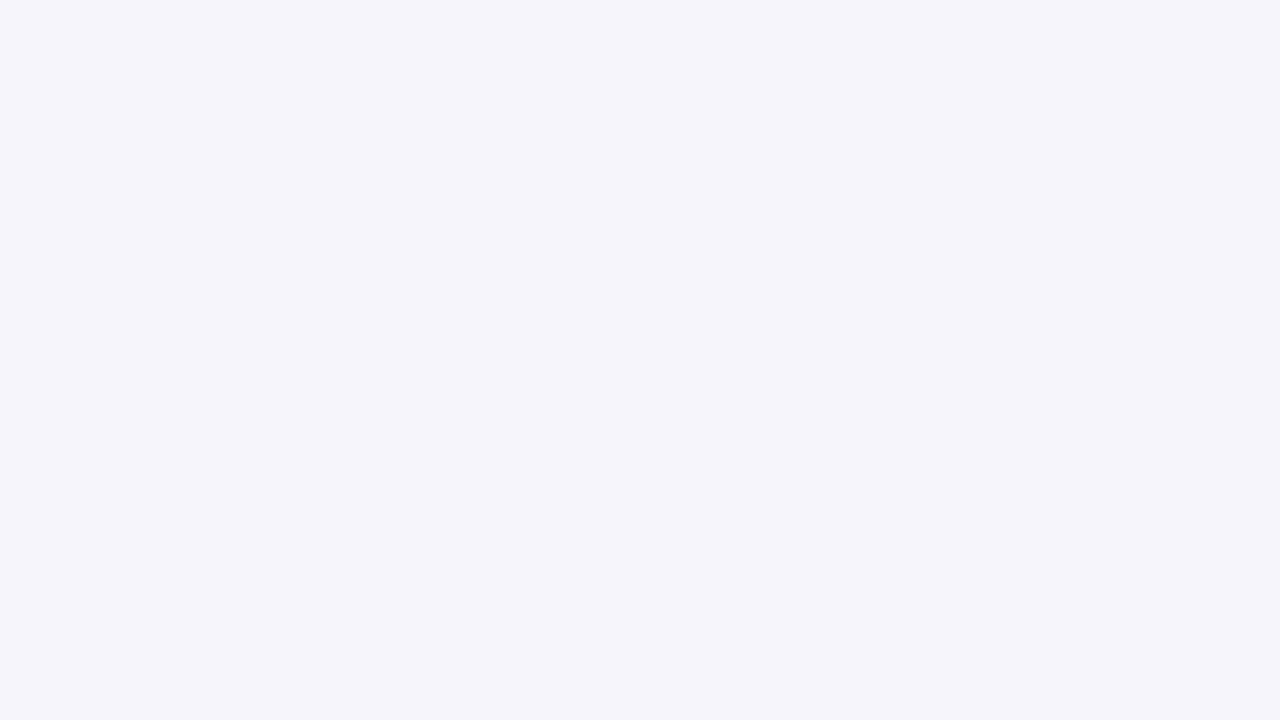

Company branding logo is visible on the login page
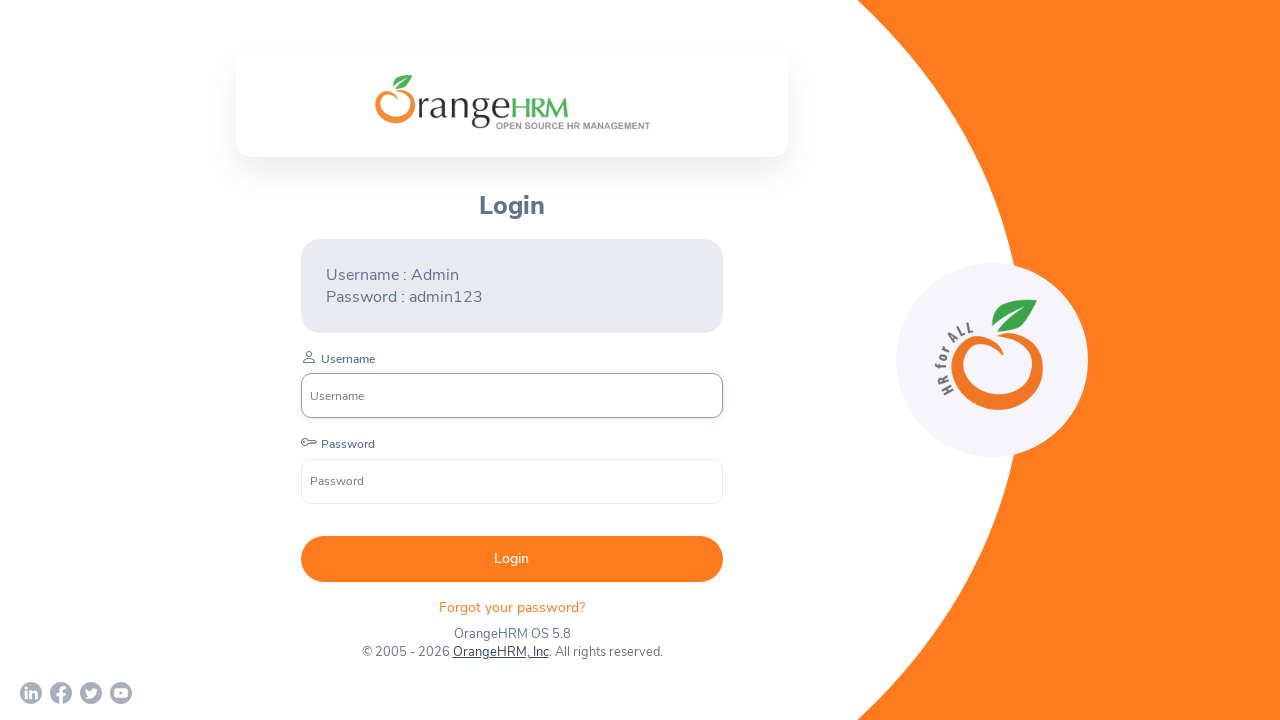

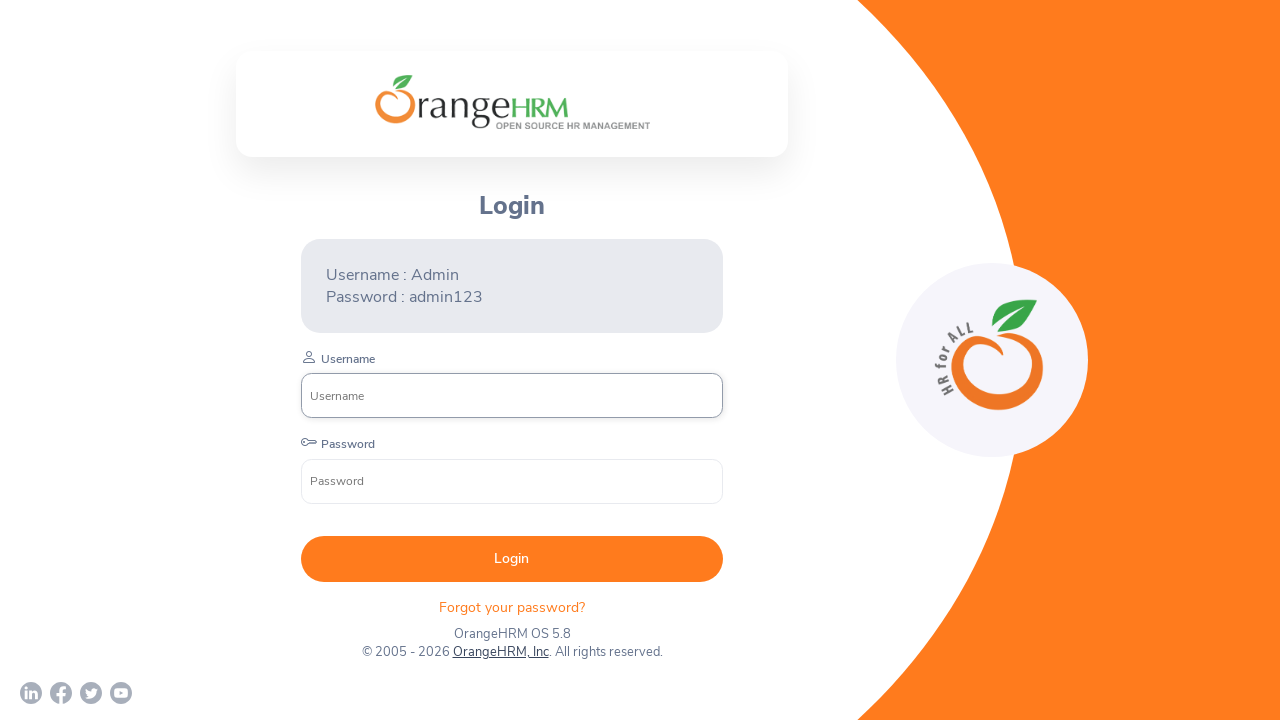